Tests navigation from the Adactin Hotel App homepage to the new user registration page by clicking the registration link

Starting URL: https://adactinhotelapp.com/

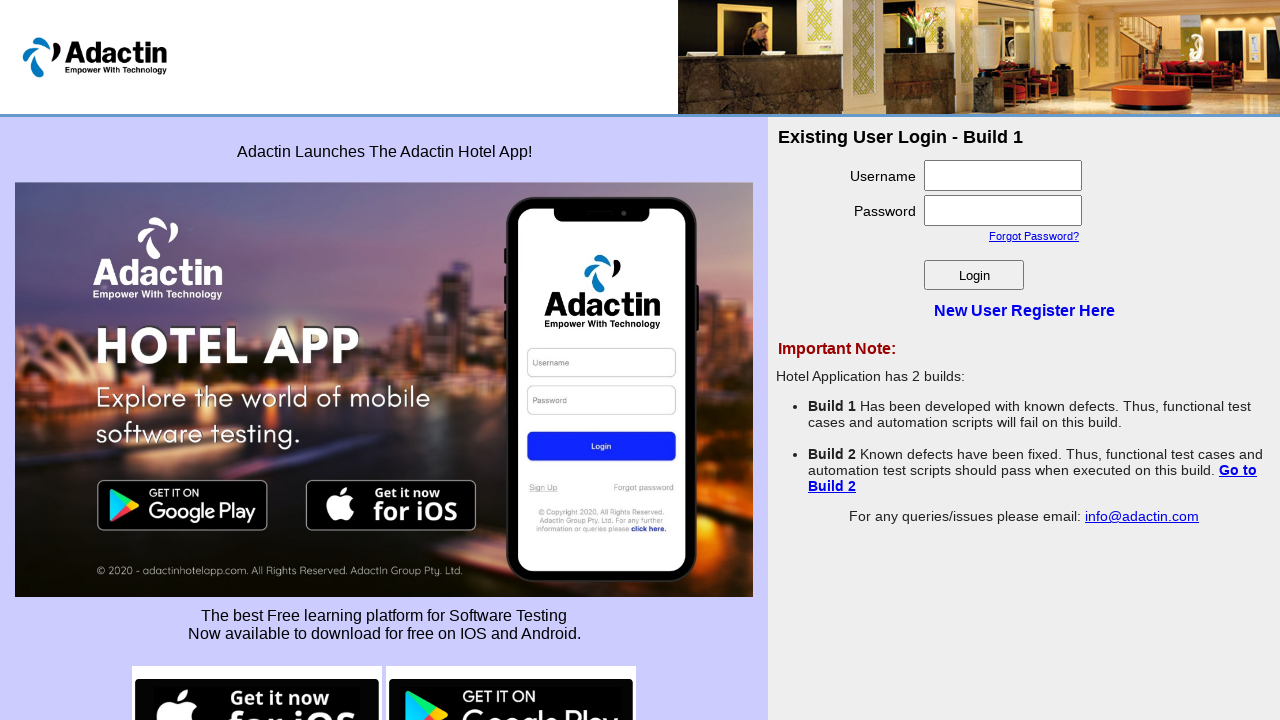

Navigated to Adactin Hotel App homepage
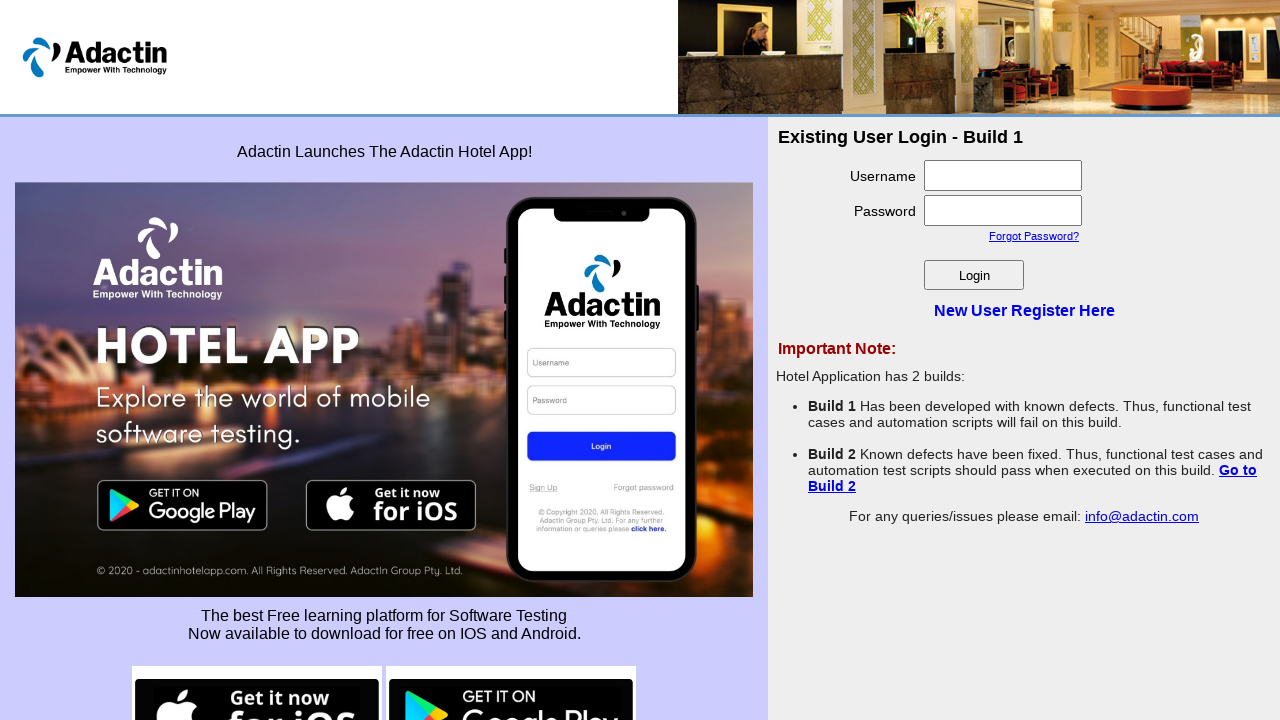

Clicked 'New User Register Here' link at (1024, 310) on text=New User Register Here
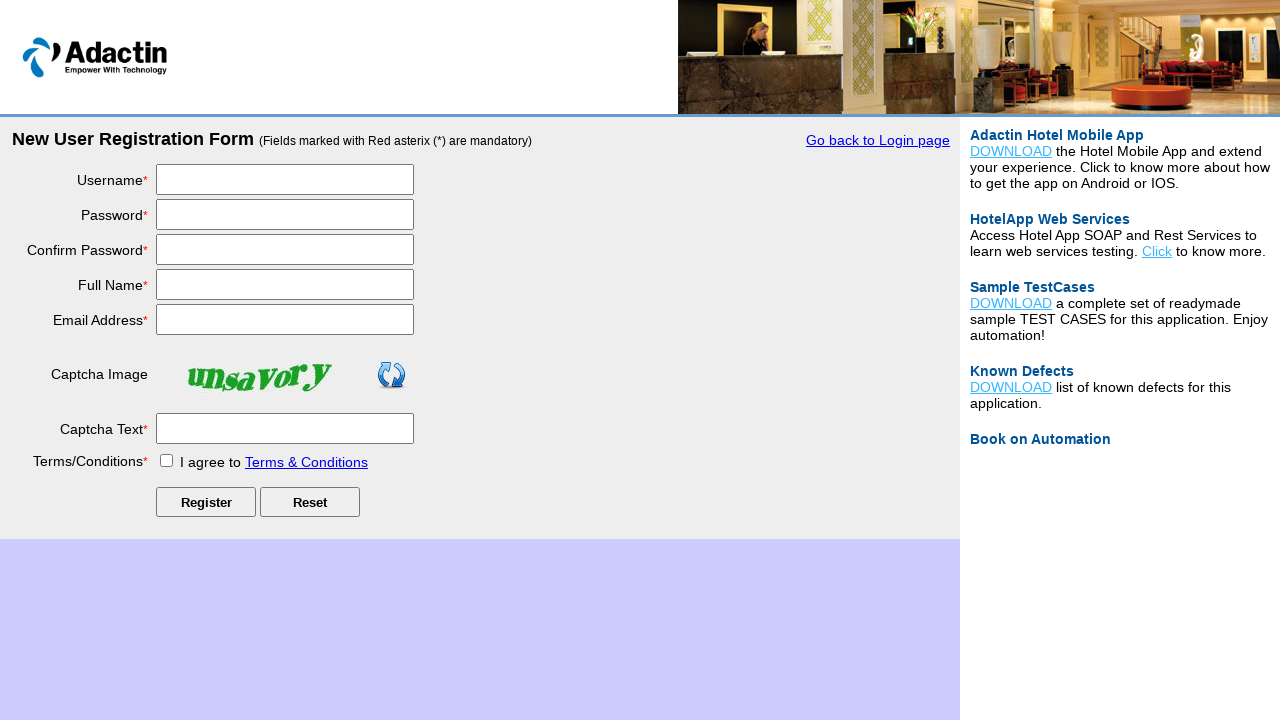

Registration page loaded successfully
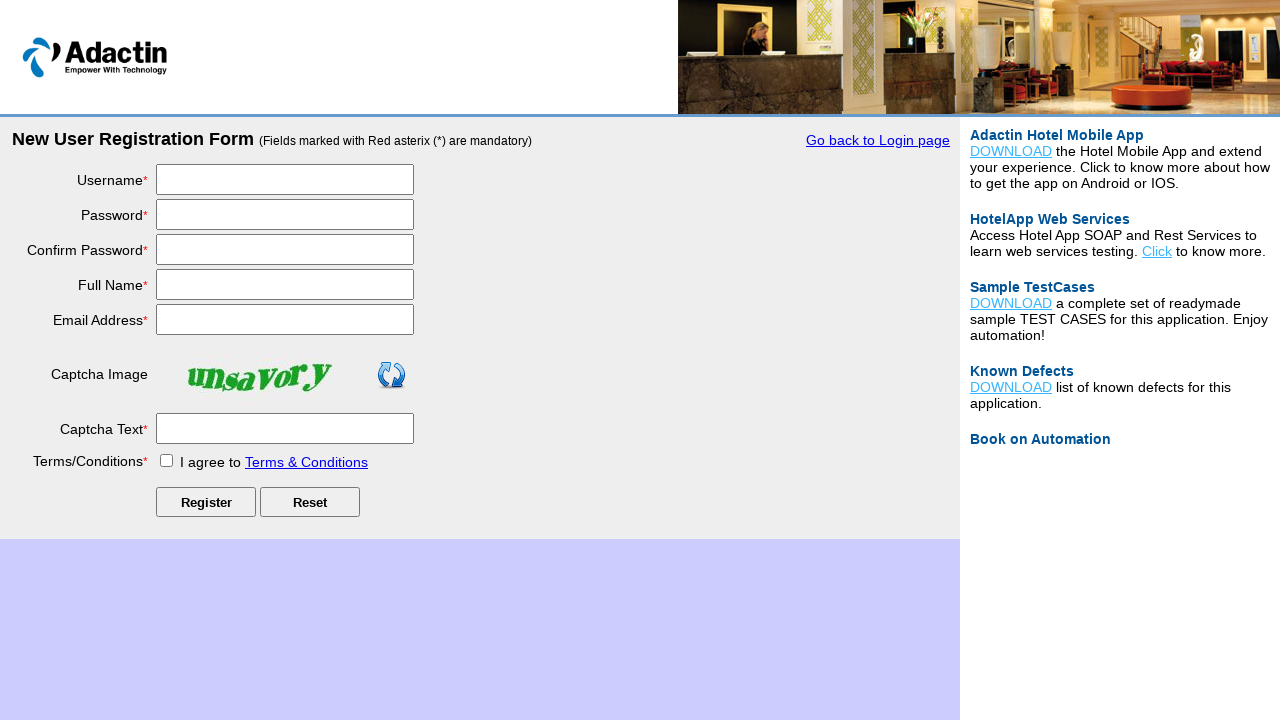

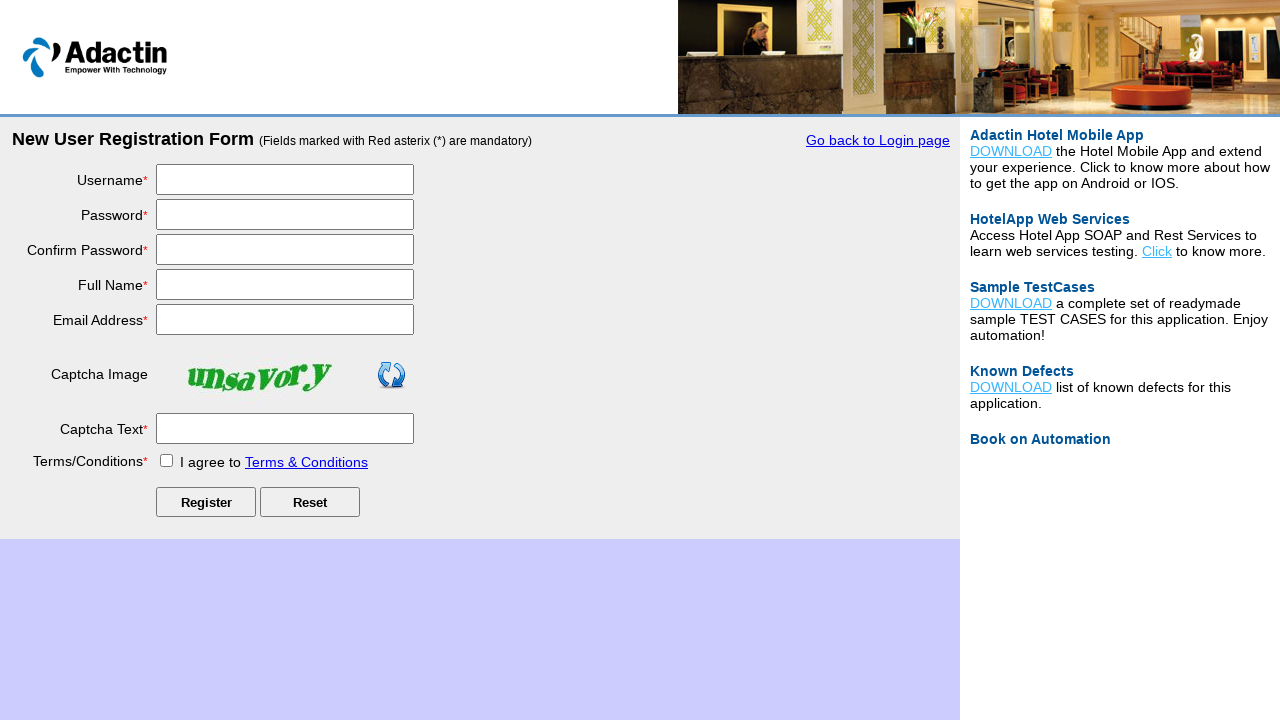